Tests text input and selection functionality by entering text in a form field within an iframe and double-clicking to select it

Starting URL: https://www.w3schools.com/tags/tryit.asp?filename=tryhtml_input_test

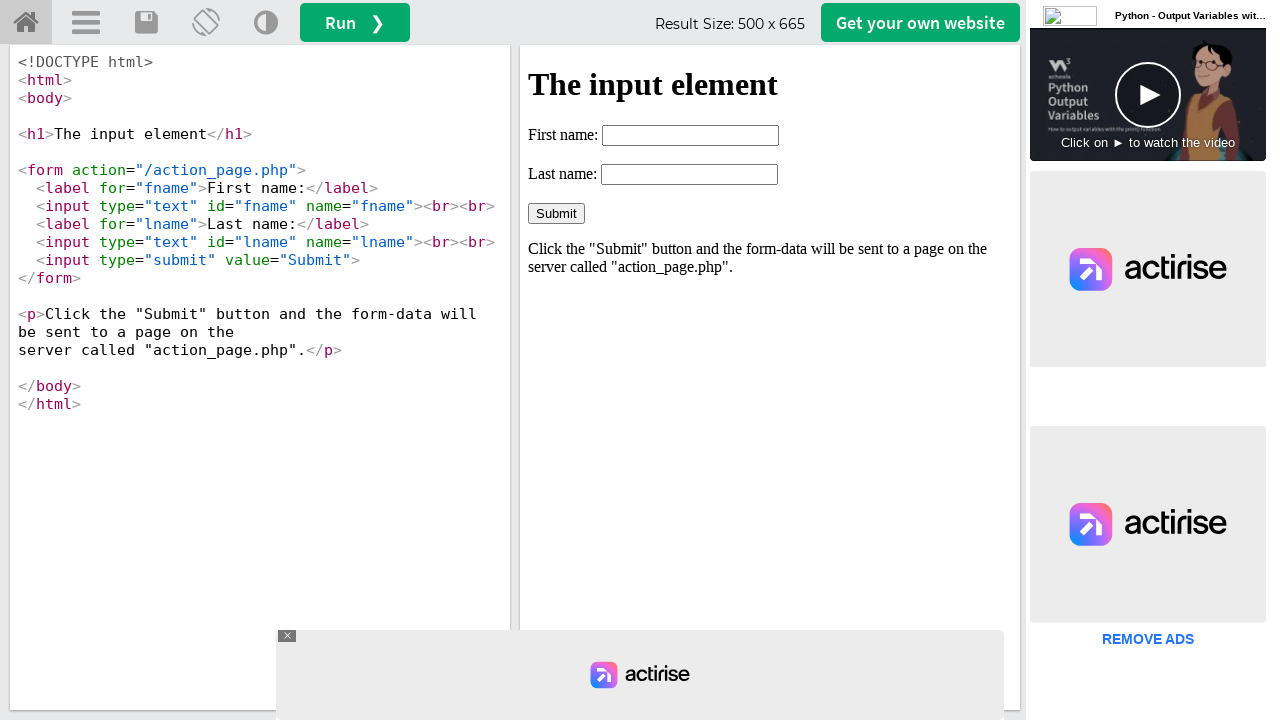

Located iframe with ID 'iframeResult'
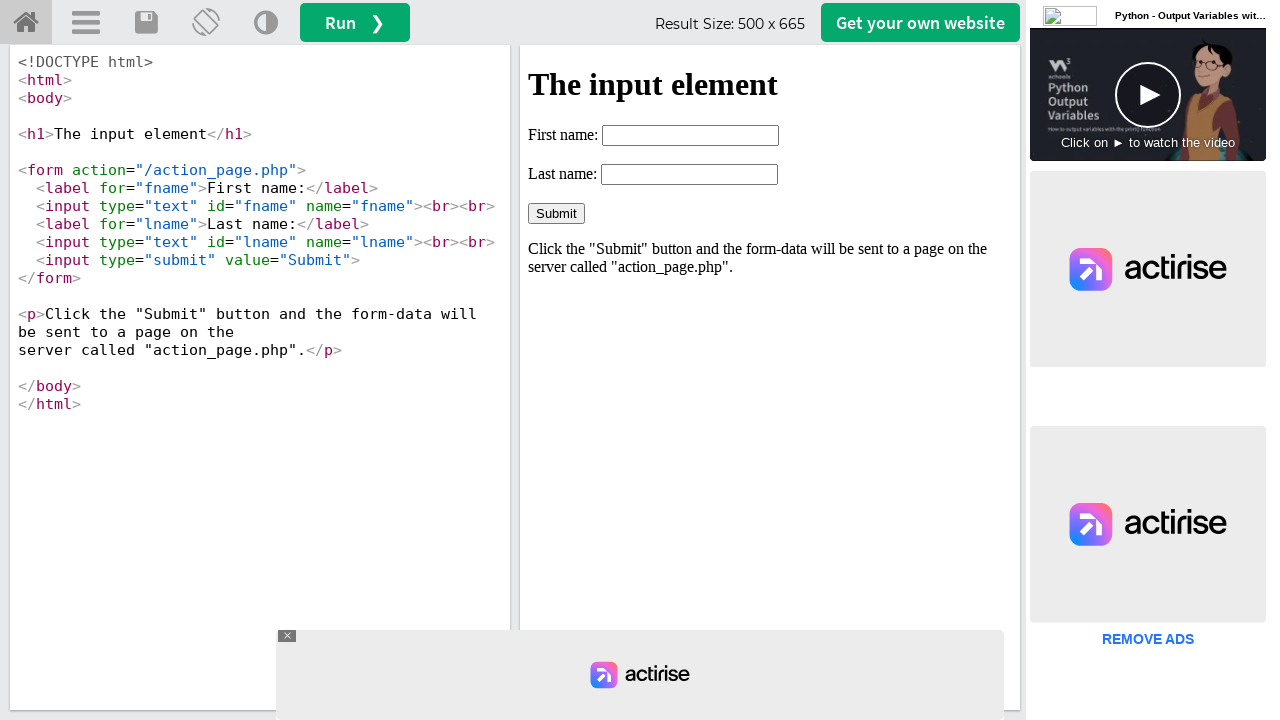

Filled fname field with 'Clipboard' text on #iframeResult >> internal:control=enter-frame >> #fname
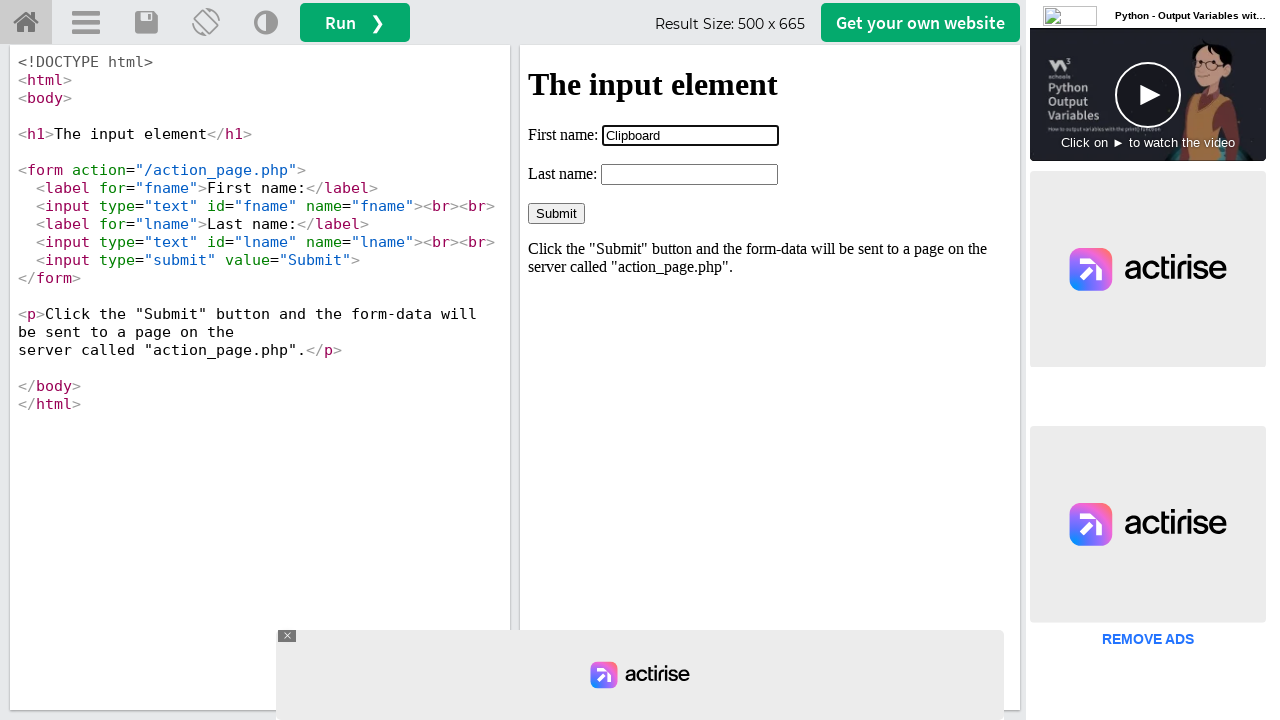

Double-clicked fname field to select all text at (690, 135) on #iframeResult >> internal:control=enter-frame >> #fname
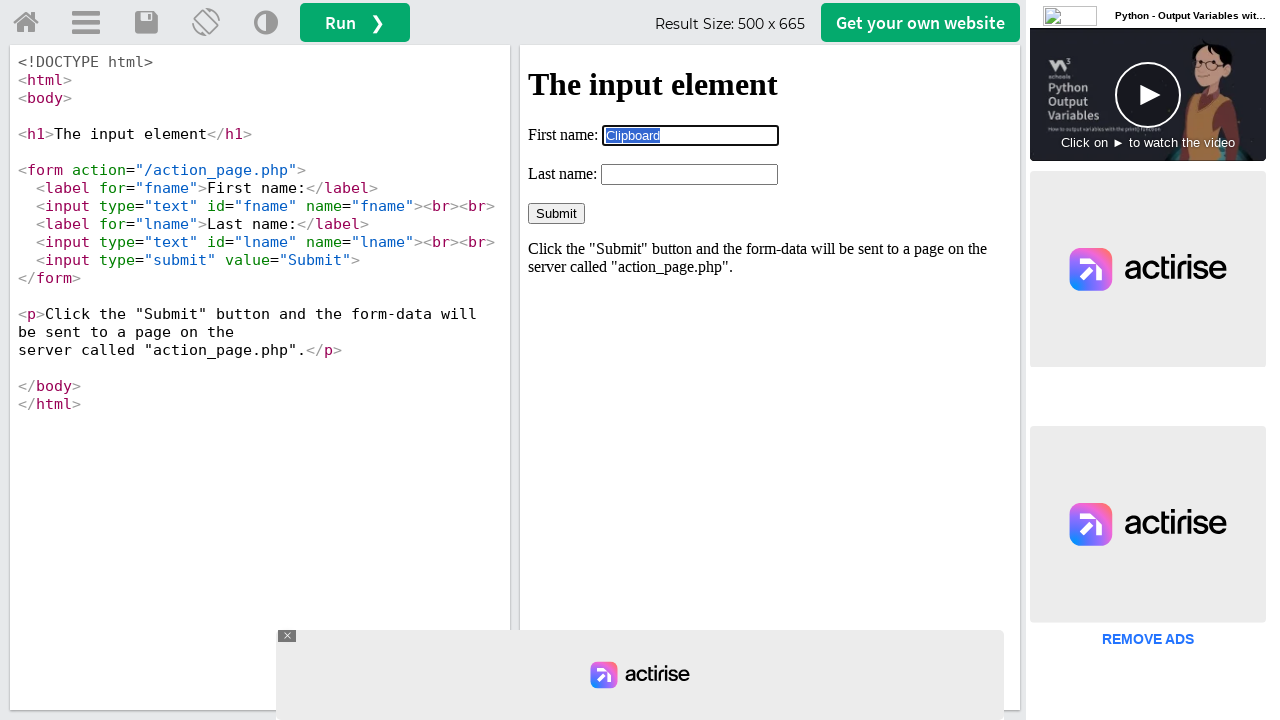

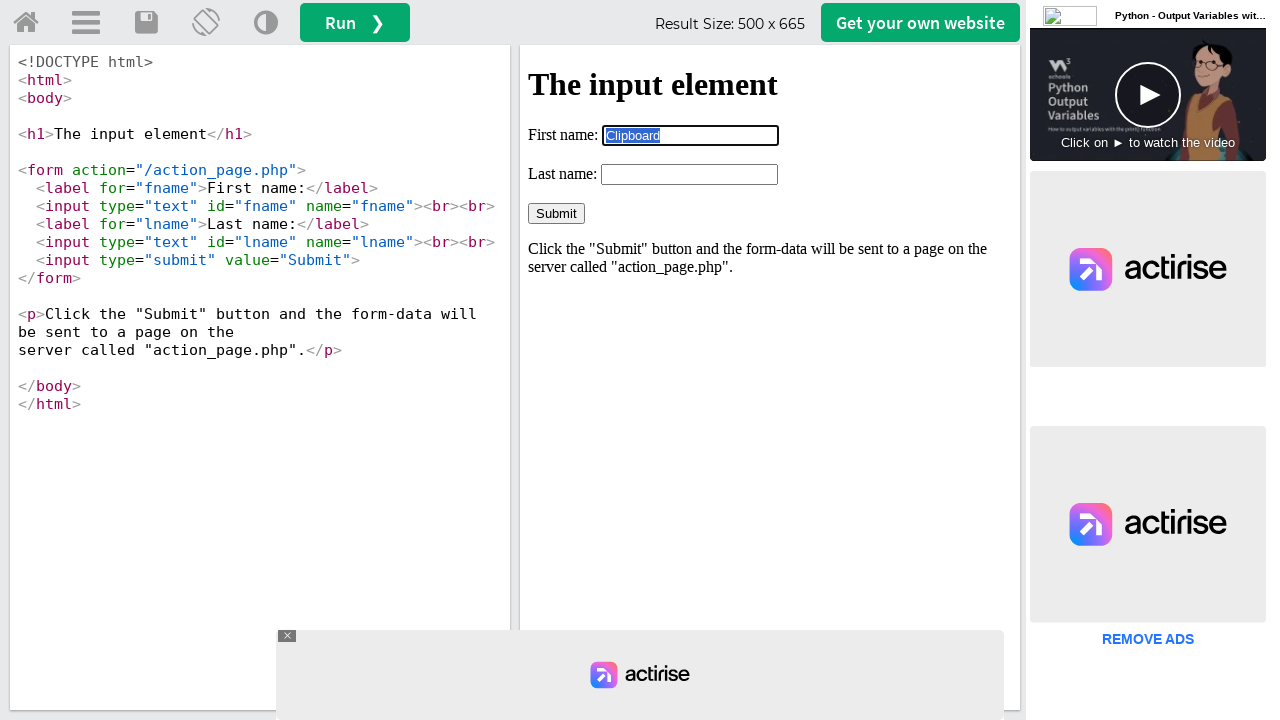